Tests button functionality on a form page by clicking through various button types including Primary, Success, Info, Warning, Danger, alignment buttons, numbered buttons, and a dropdown button.

Starting URL: https://formy-project.herokuapp.com/buttons

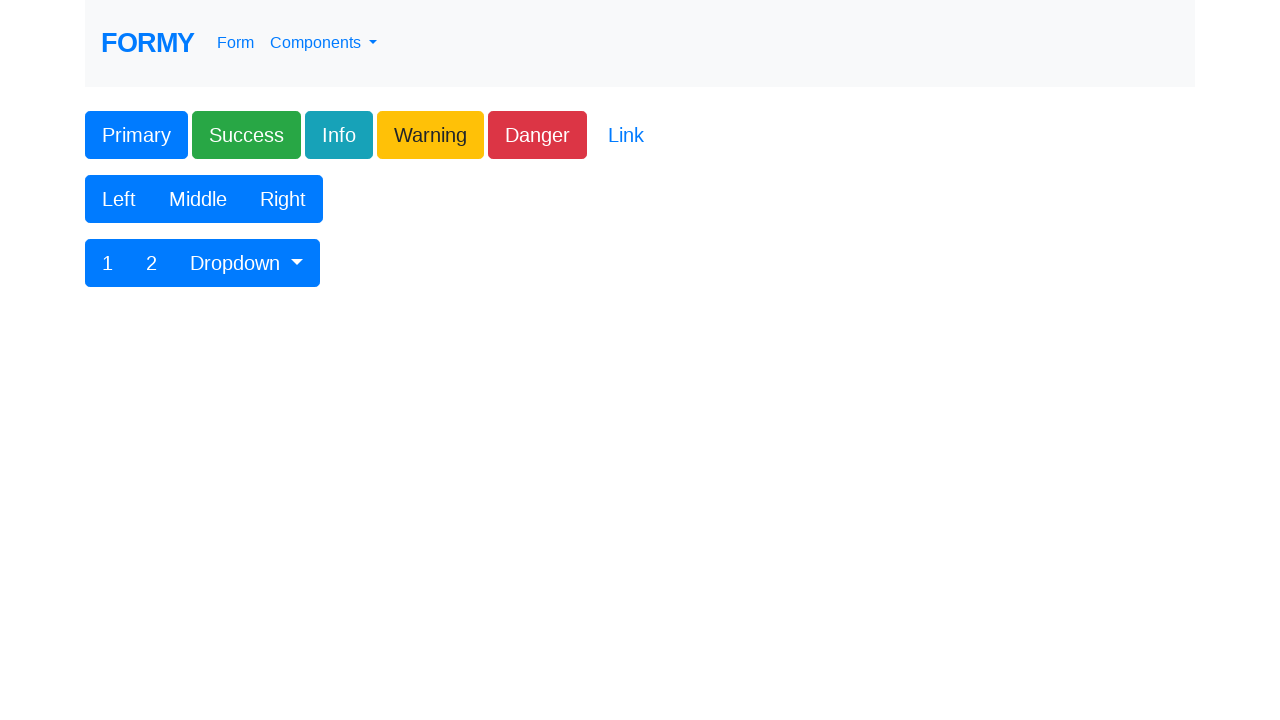

Clicked Primary button at (136, 135) on xpath=//button[text()='Primary']
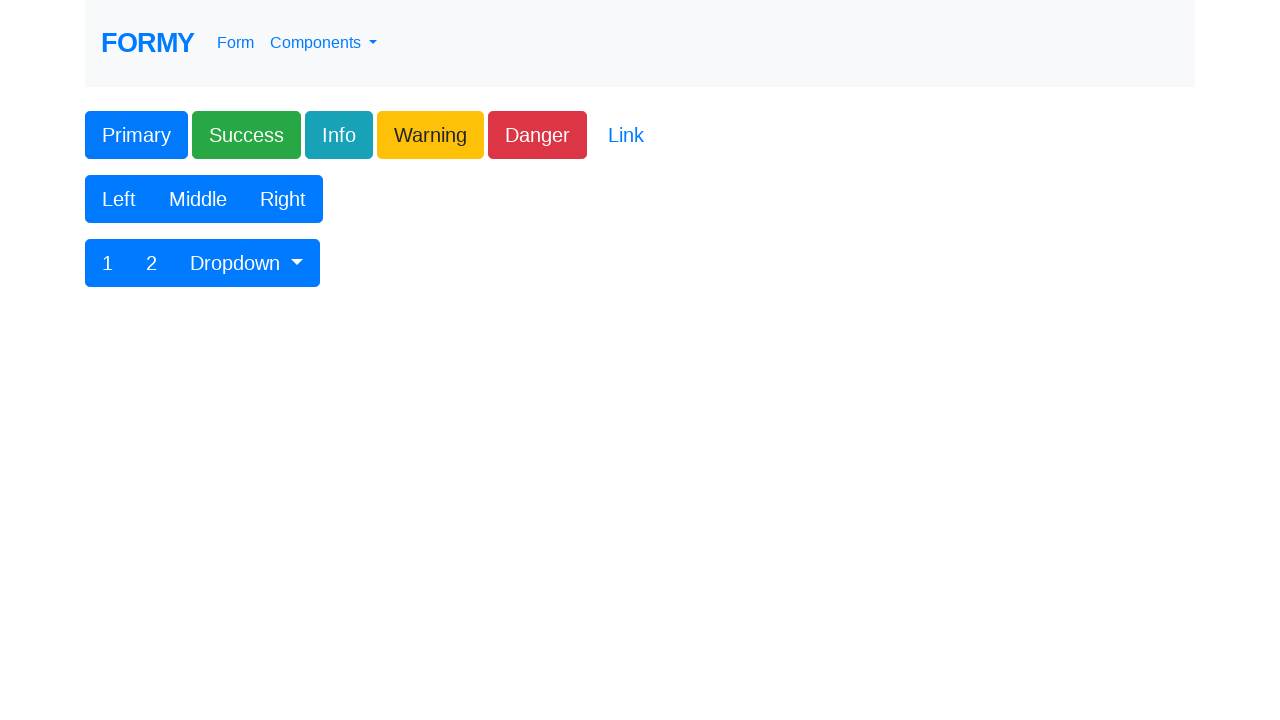

Clicked Success button at (246, 135) on xpath=//button[text()='Success']
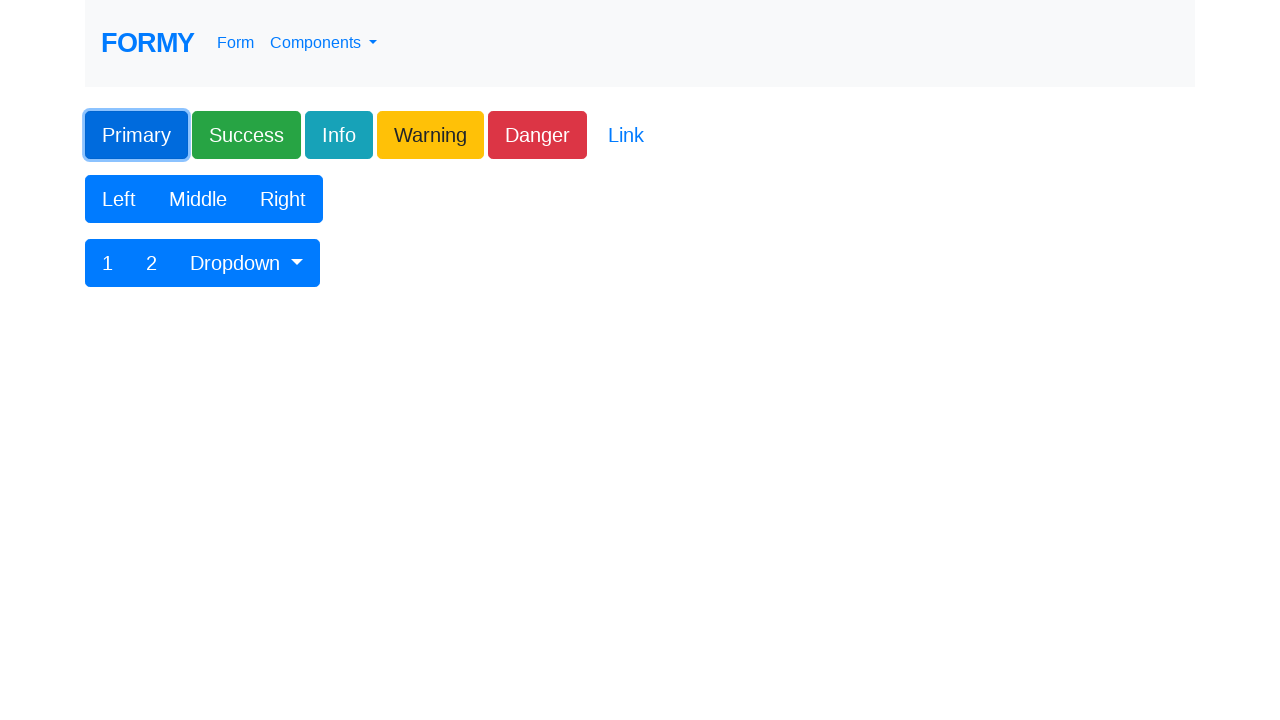

Clicked Info button at (339, 135) on xpath=//button[text()='Info']
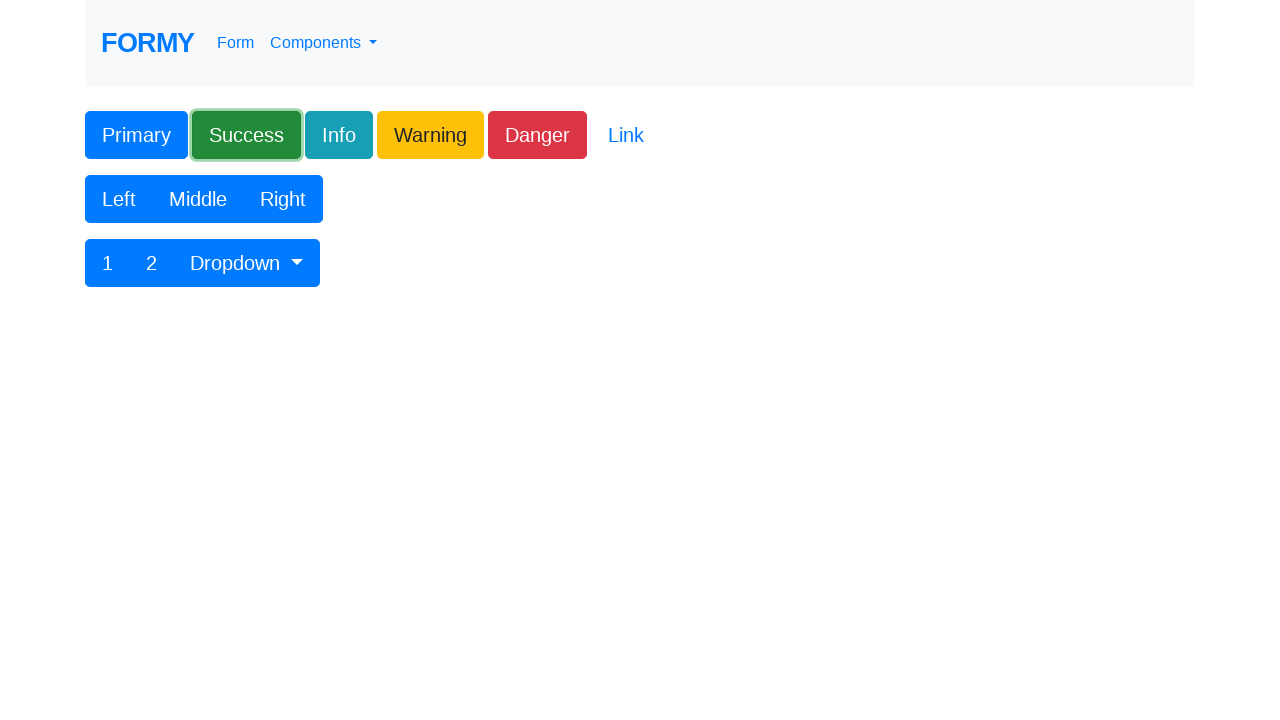

Clicked Warning button at (430, 135) on xpath=//button[text()='Warning']
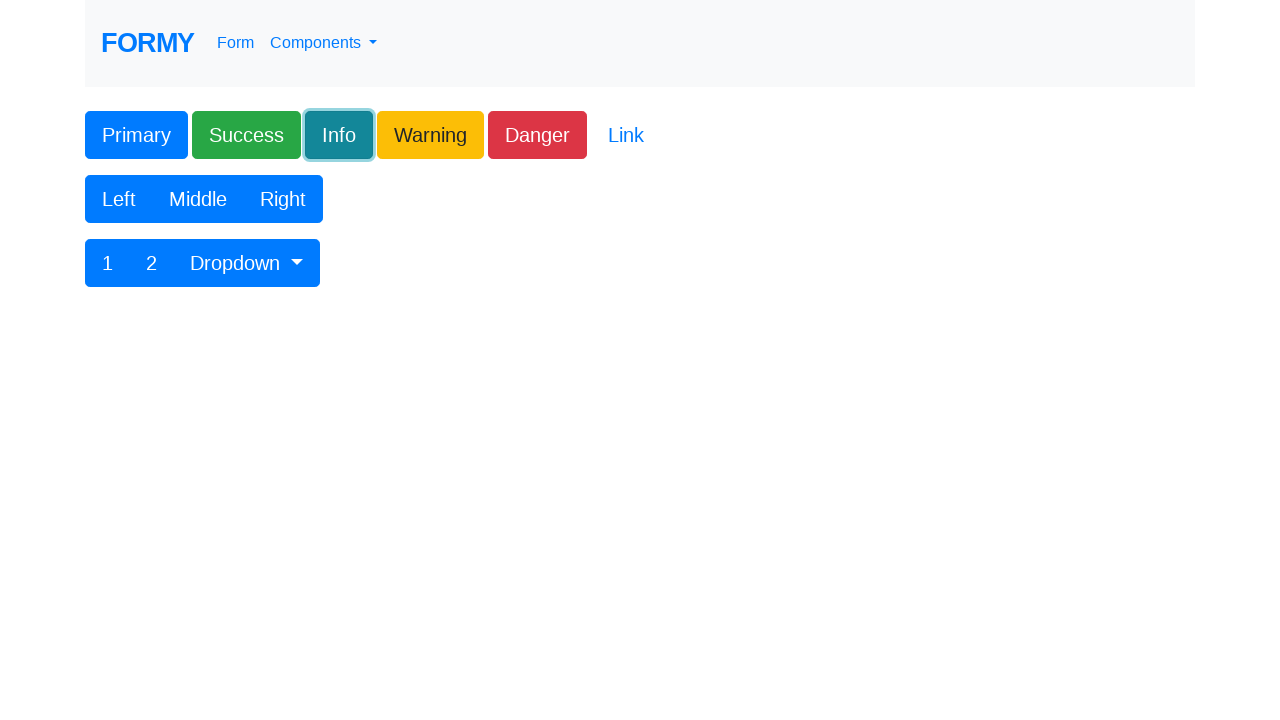

Clicked Danger button at (538, 135) on xpath=//button[text()='Danger']
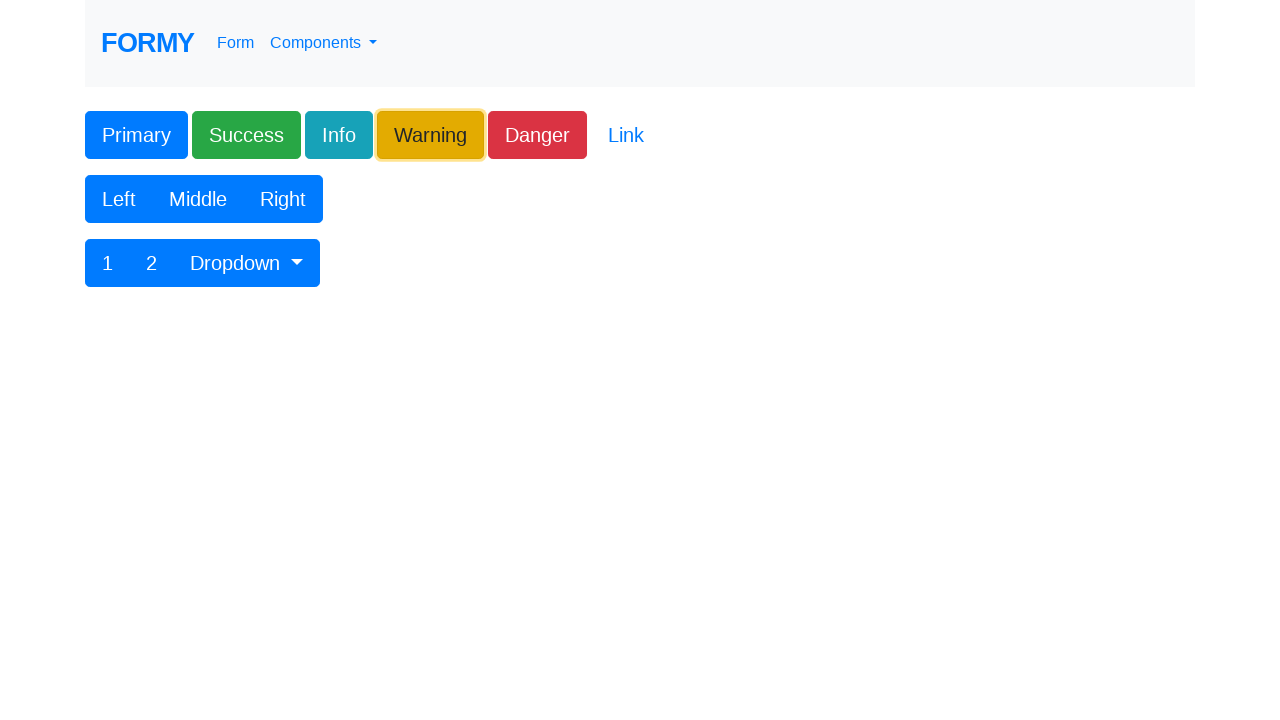

Clicked Left alignment button at (119, 199) on xpath=//button[text()='Left']
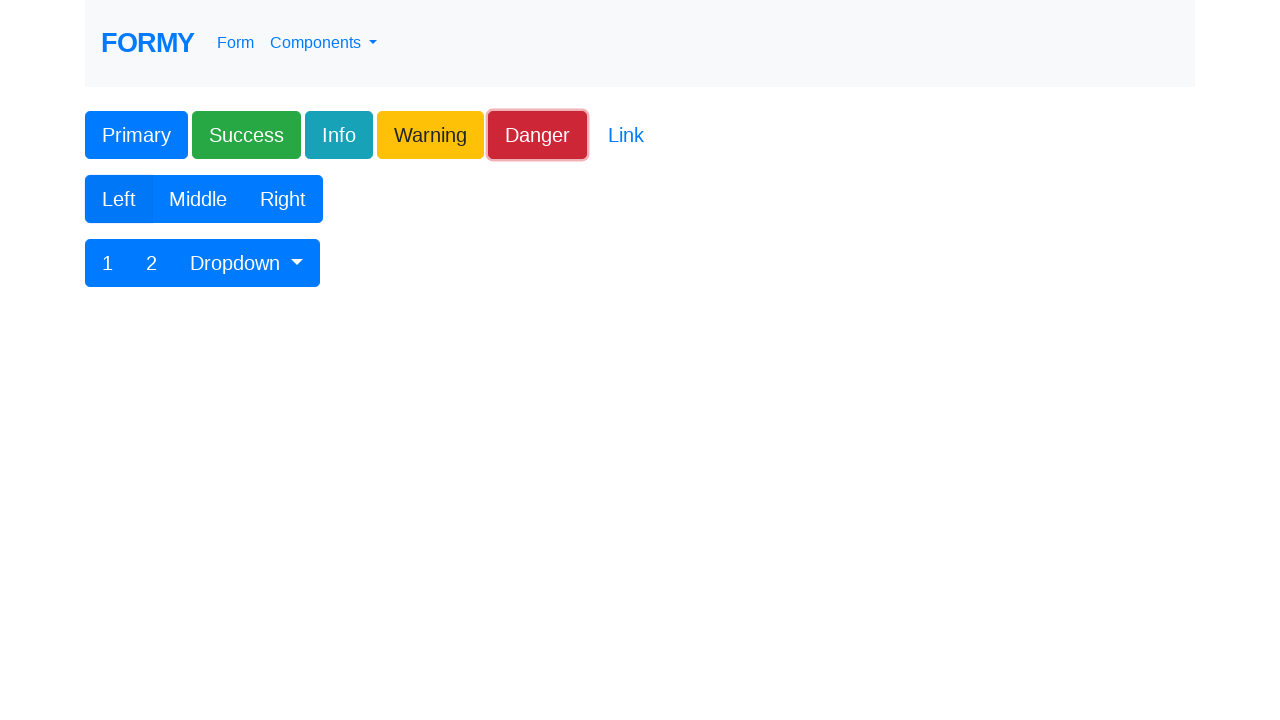

Clicked Middle alignment button at (198, 199) on xpath=//button[text()='Middle']
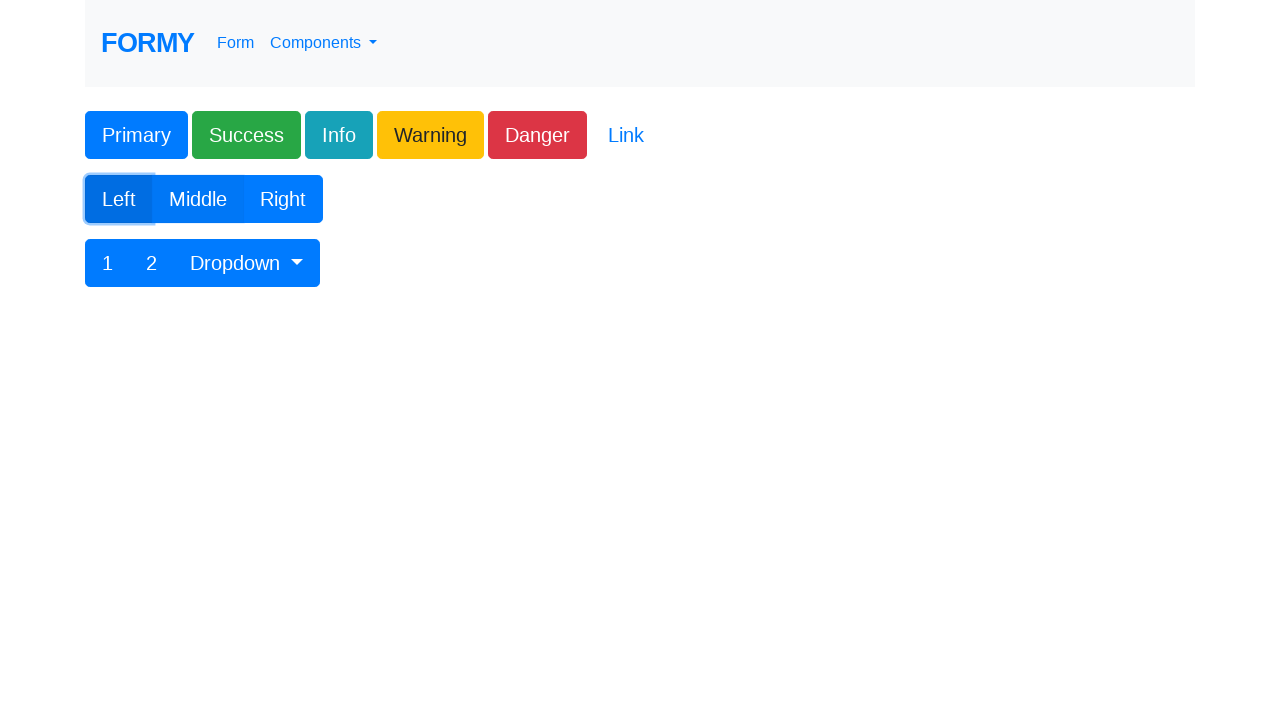

Clicked Right alignment button at (283, 199) on xpath=//button[text()='Right']
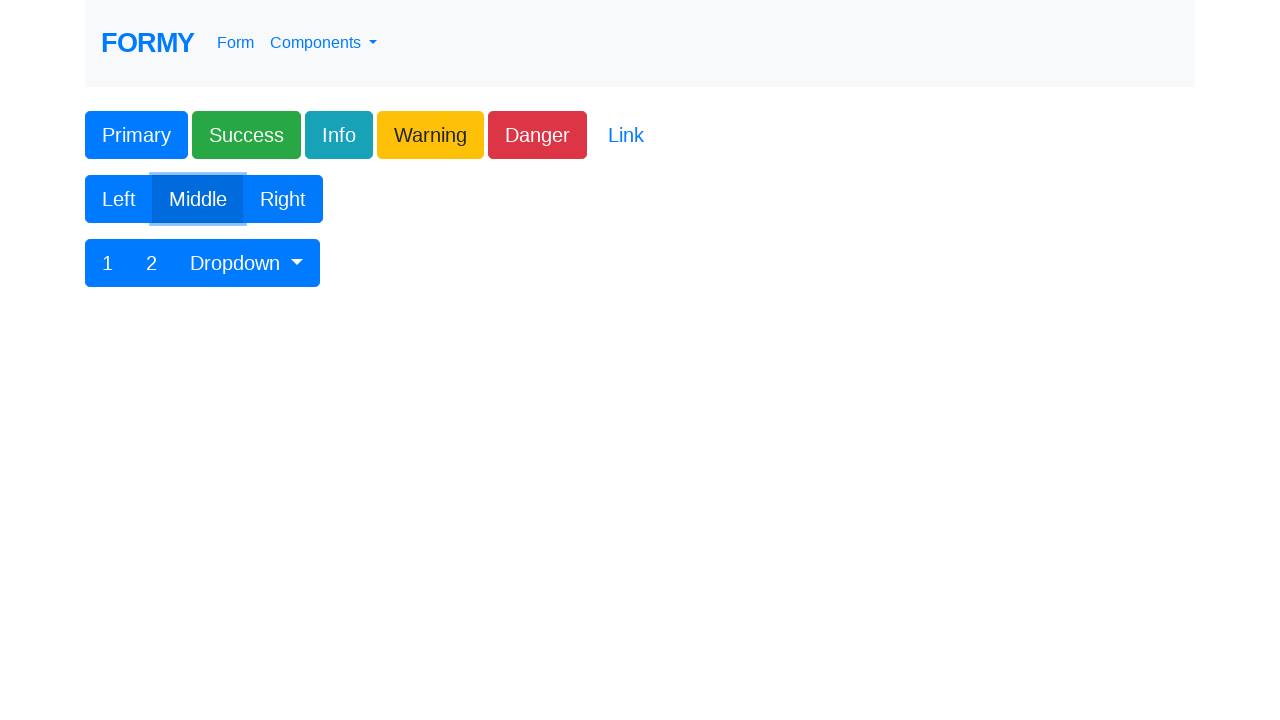

Clicked numbered button 1 at (108, 263) on xpath=//button[text()='1']
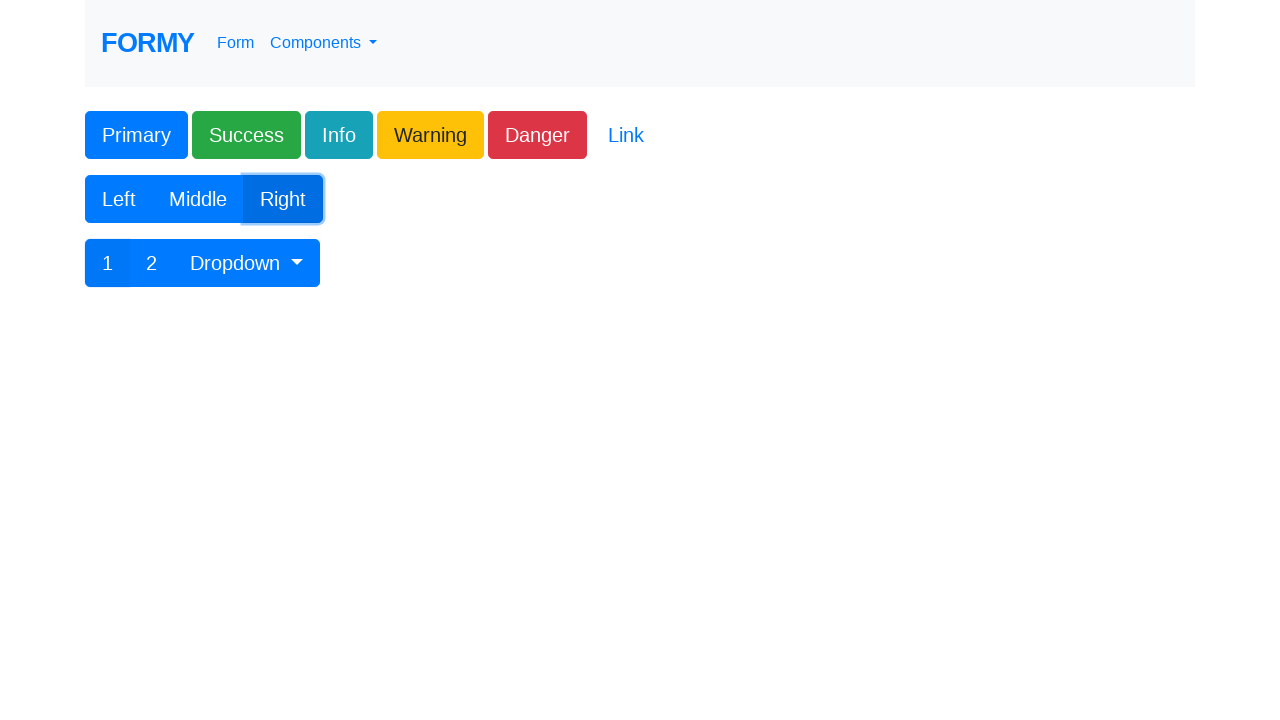

Clicked numbered button 2 at (152, 263) on xpath=//button[text()='2']
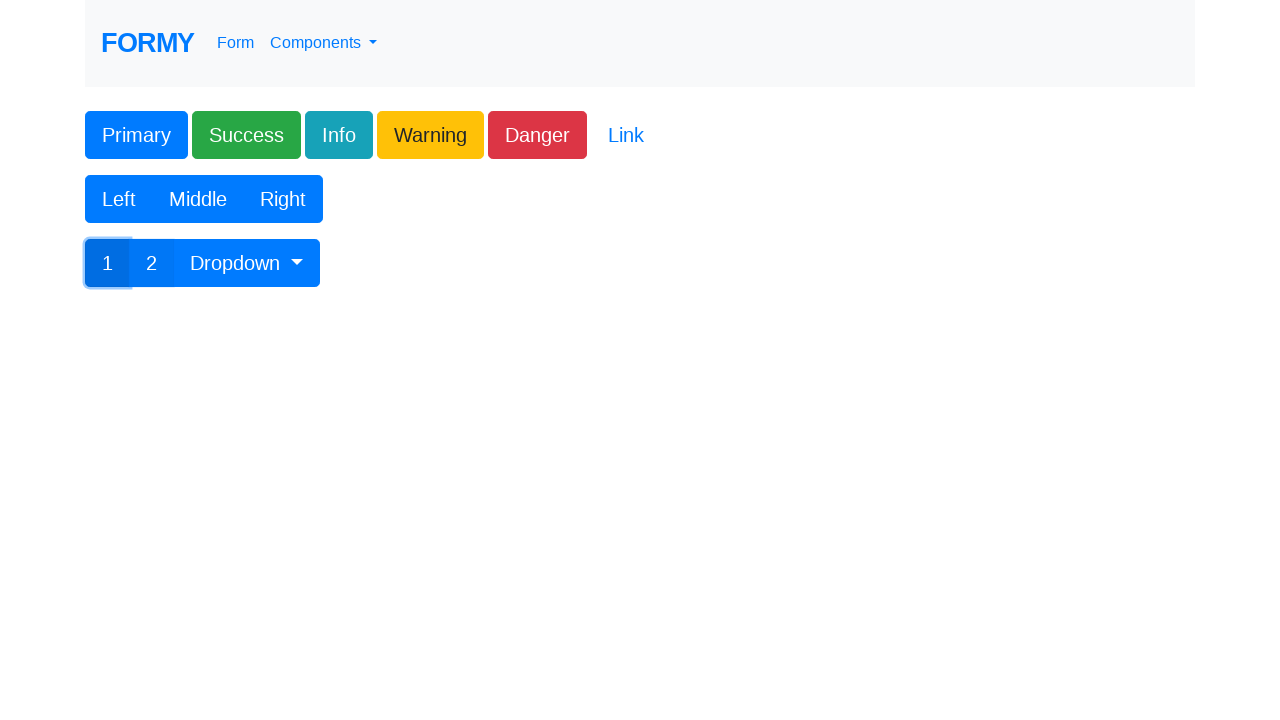

Clicked dropdown button at (247, 263) on xpath=//button[contains(@class, 'dropdown')]
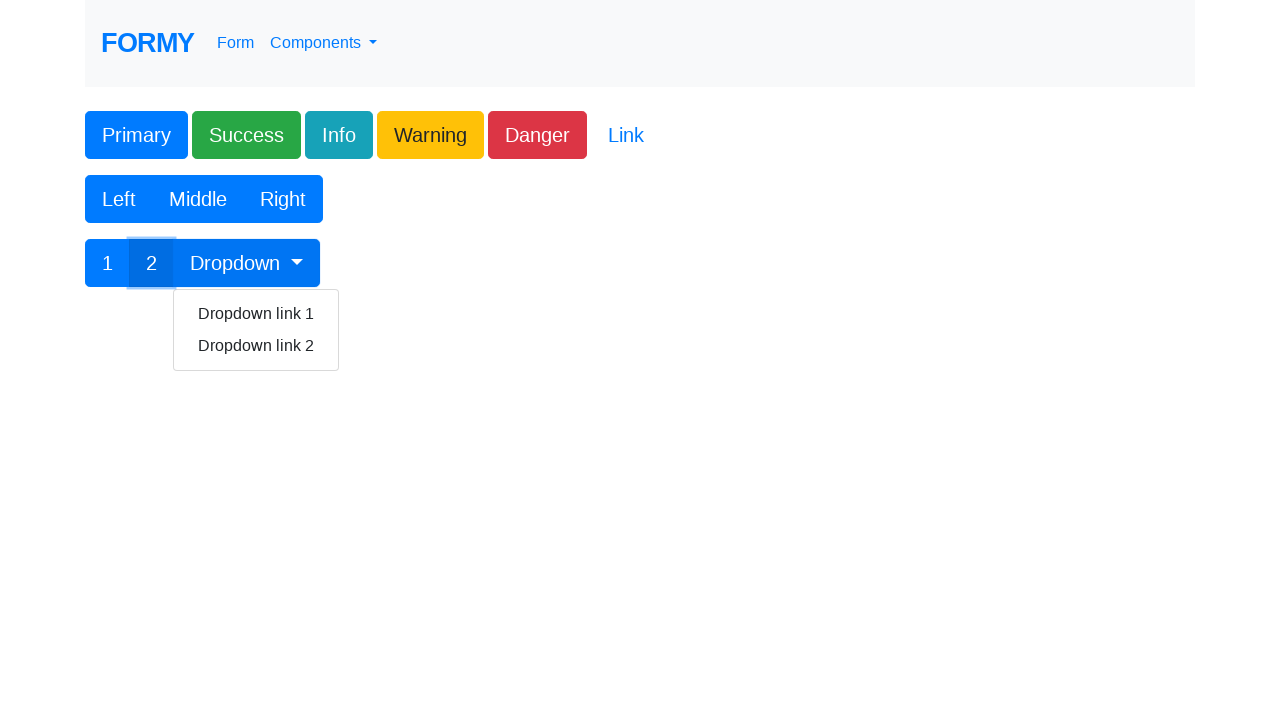

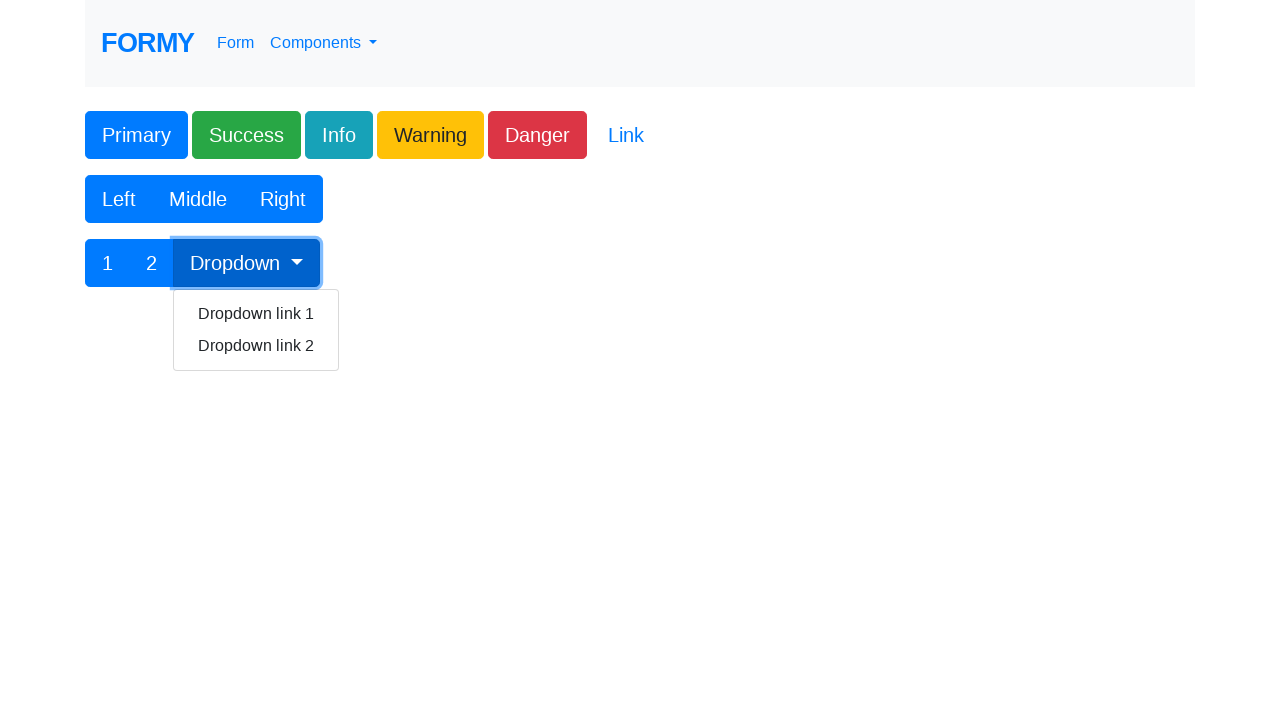